Navigates to a test automation practice page and selects a country from a dropdown menu

Starting URL: https://testautomationpractice.blogspot.com/

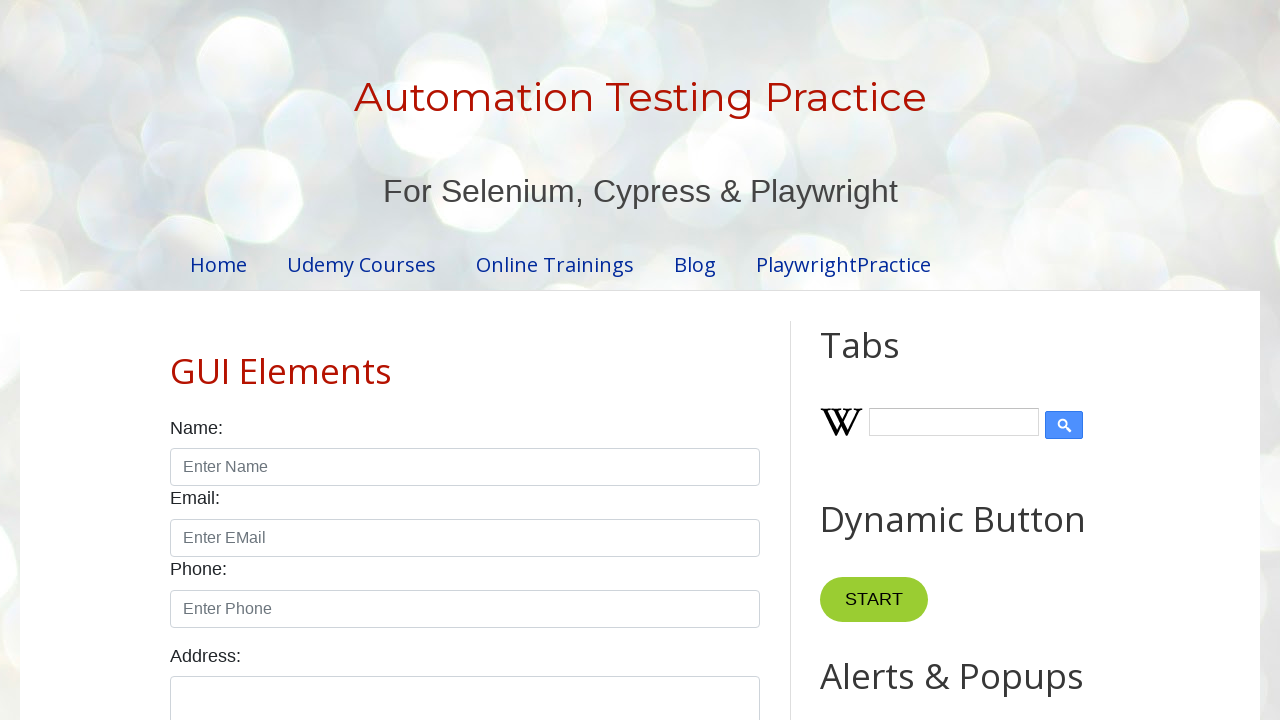

Navigated to test automation practice page
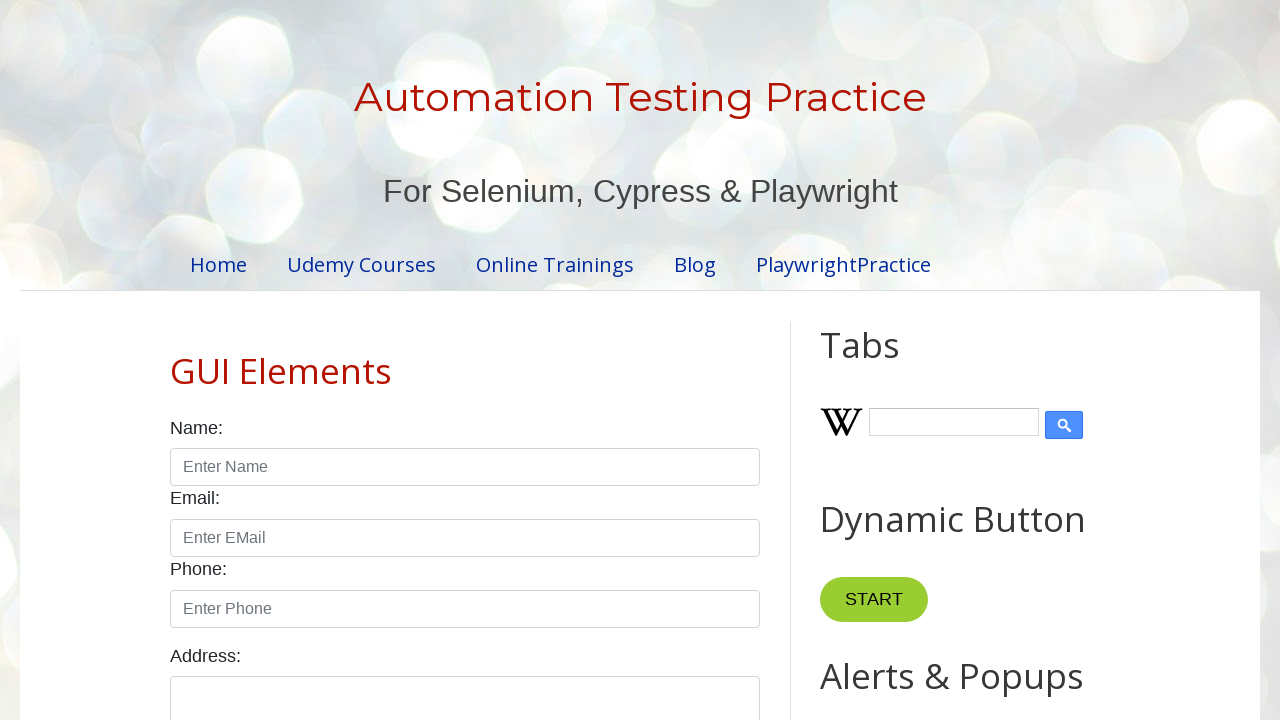

Country dropdown selector became visible
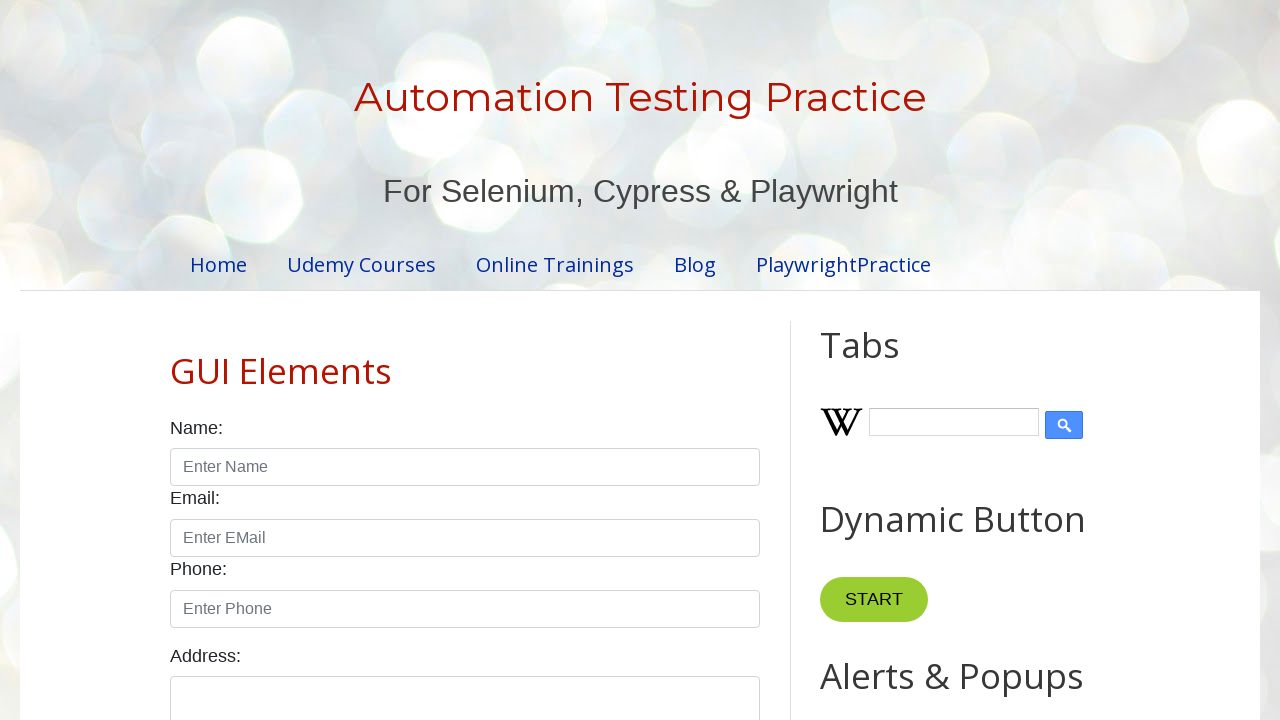

Selected 'India' from the country dropdown on #country
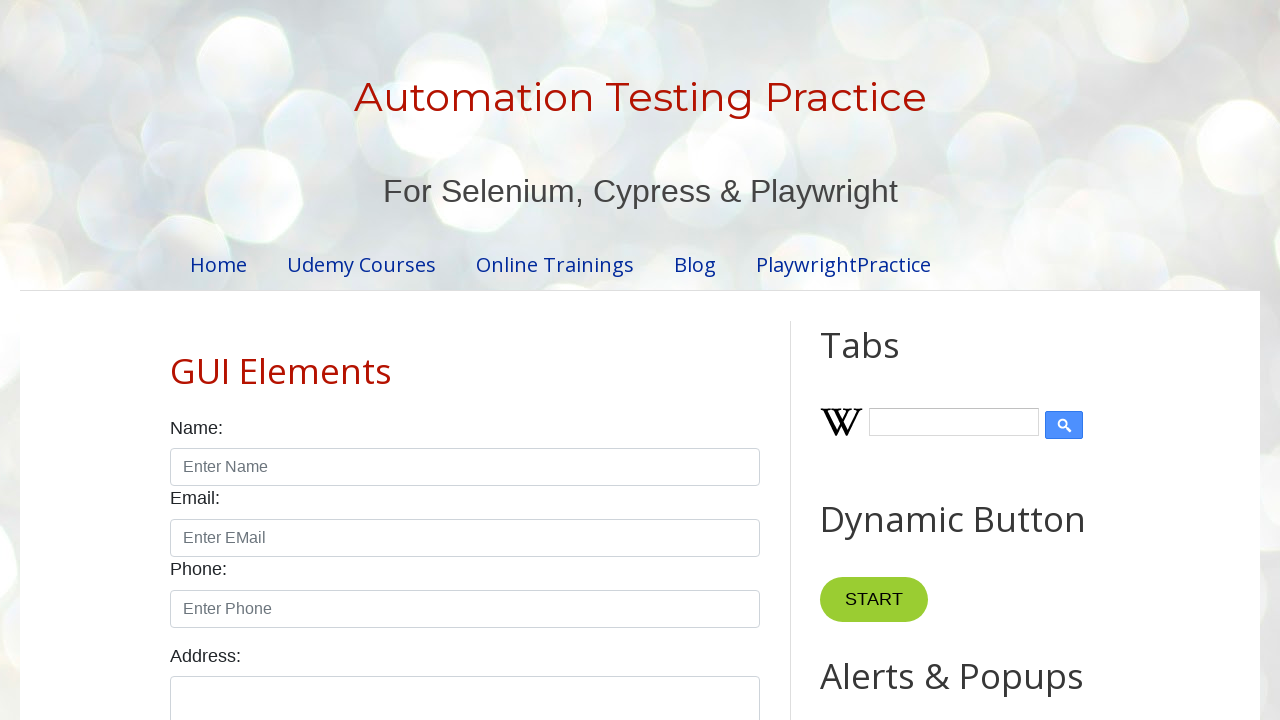

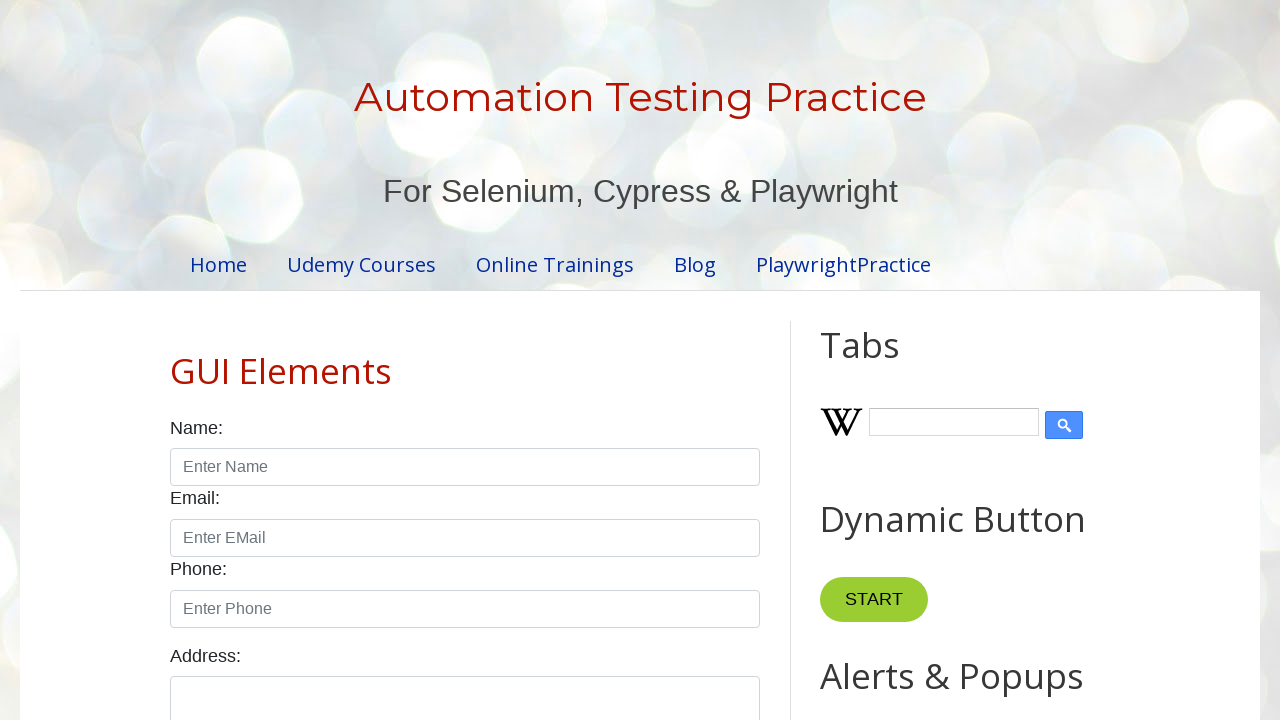